Tests table element interaction on a practice automation page by locating the product table and verifying its structure including rows and columns, then accessing specific cell data from the table.

Starting URL: https://rahulshettyacademy.com/AutomationPractice/

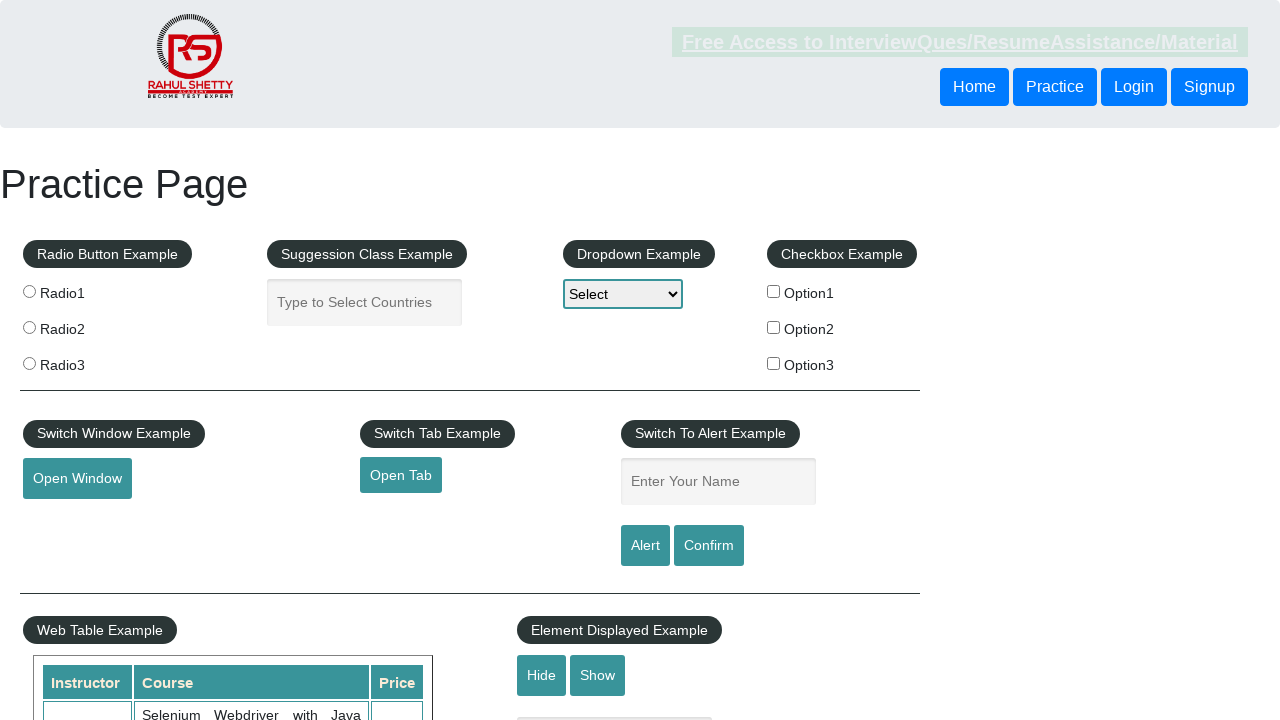

Waited for product table to be visible
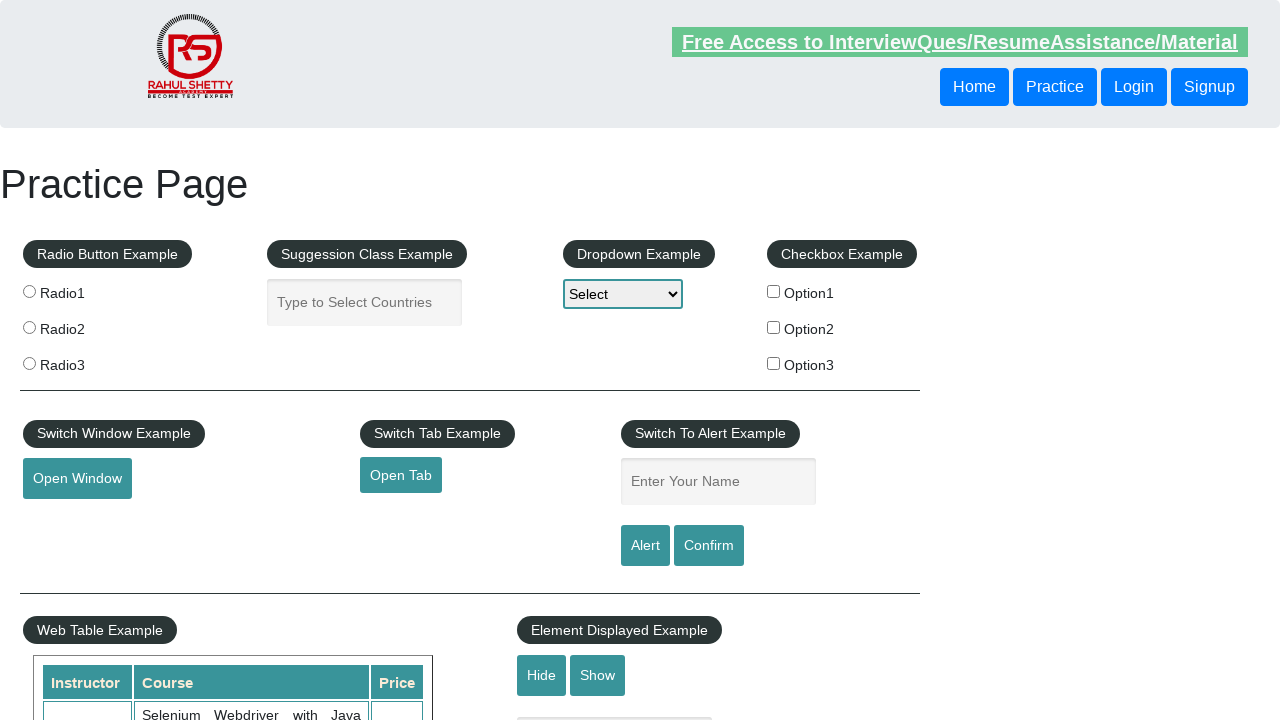

Located product table element
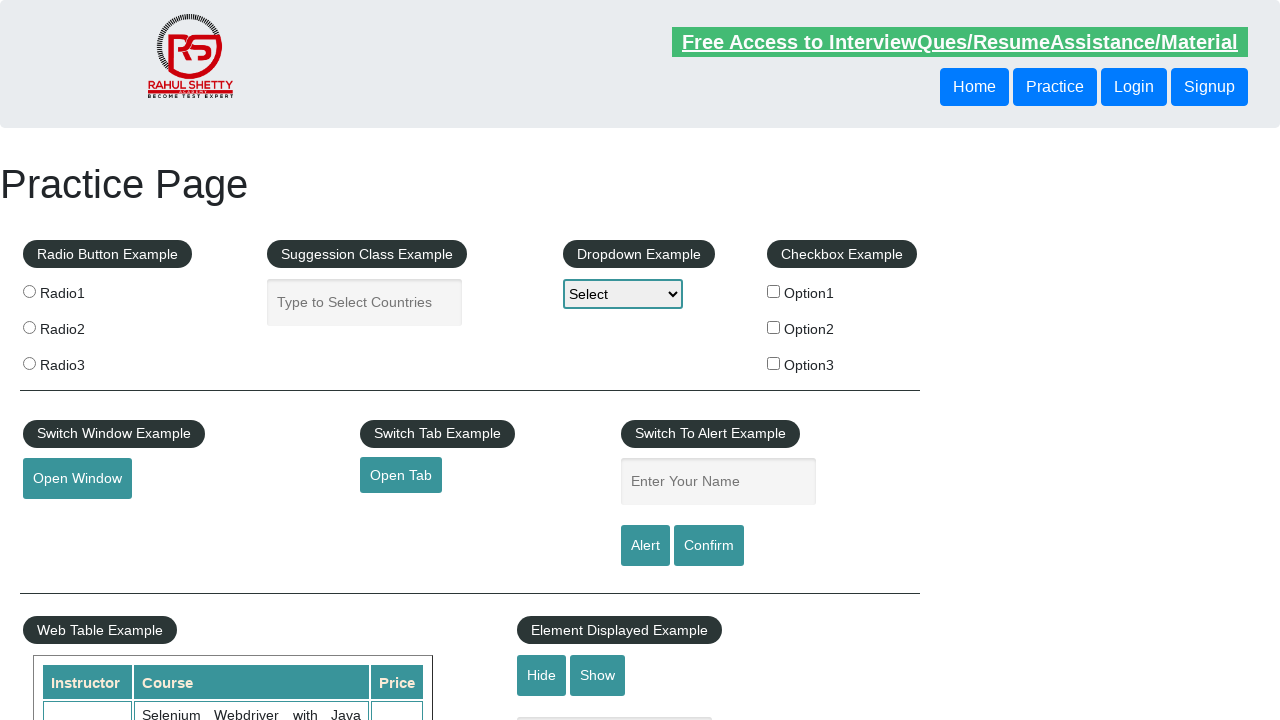

Located all table rows
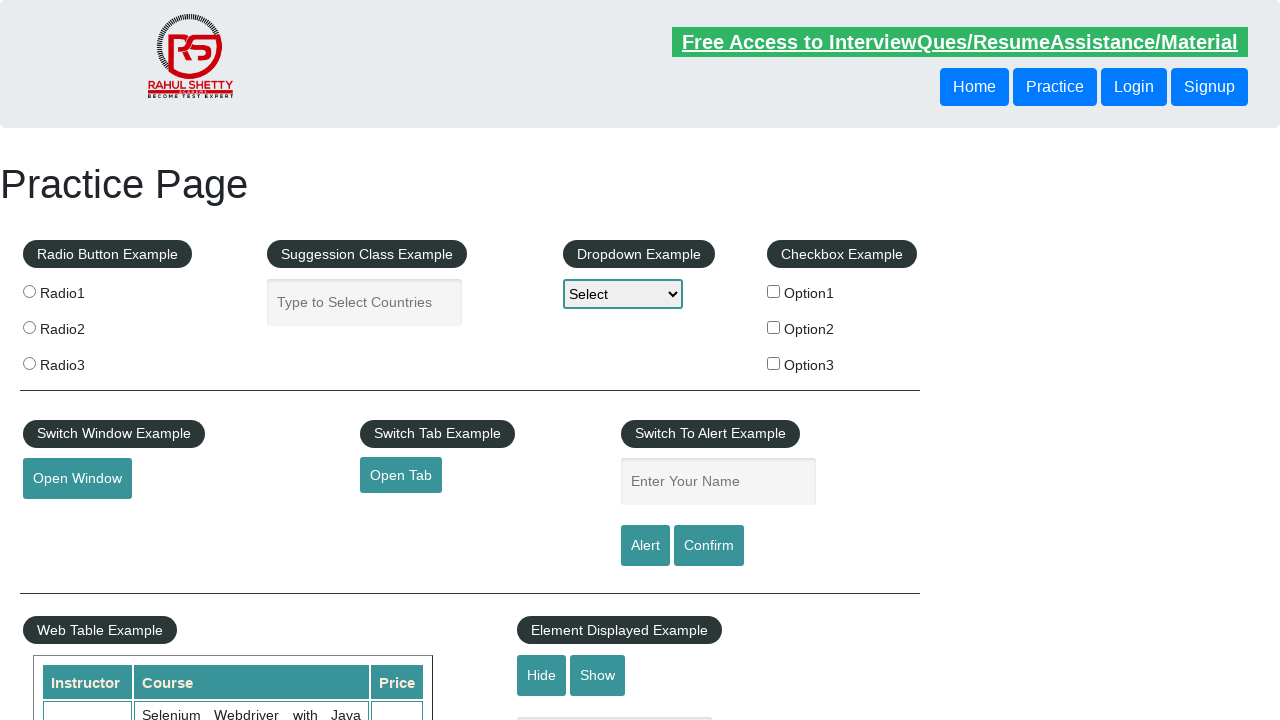

Verified first table row is loaded
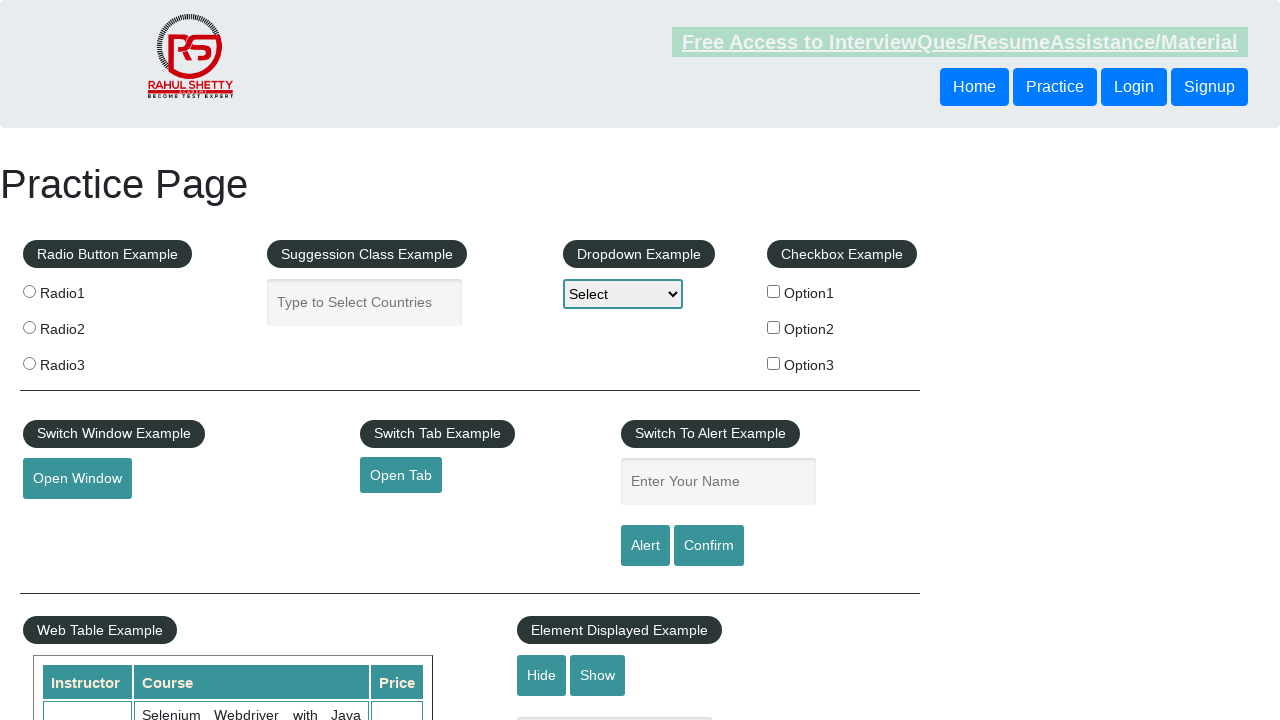

Located cells in the second data row (index 2)
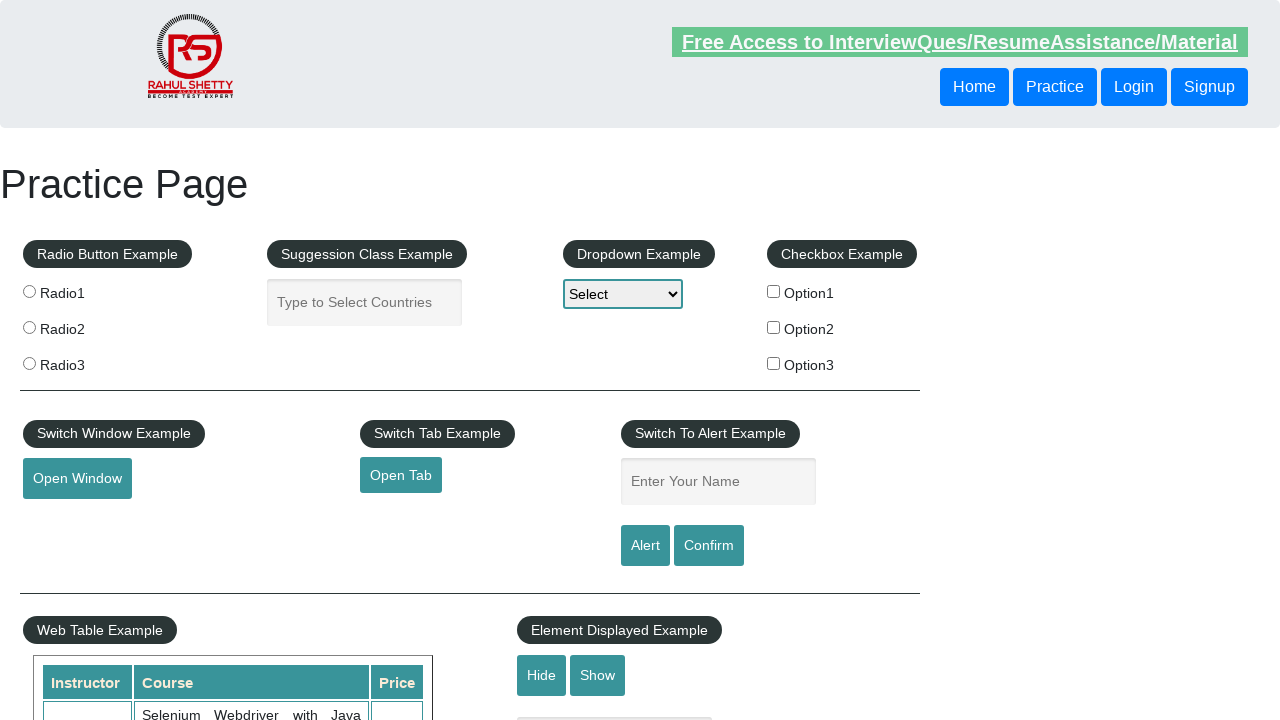

Verified first cell in second data row is accessible
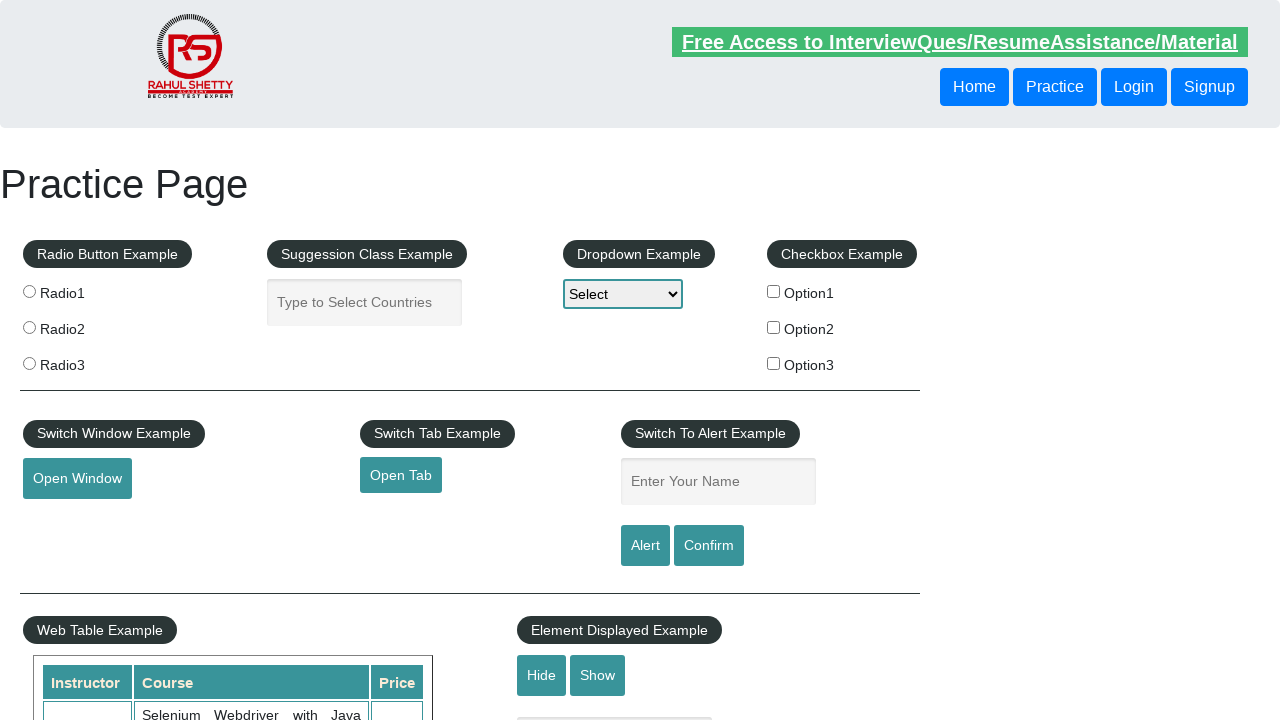

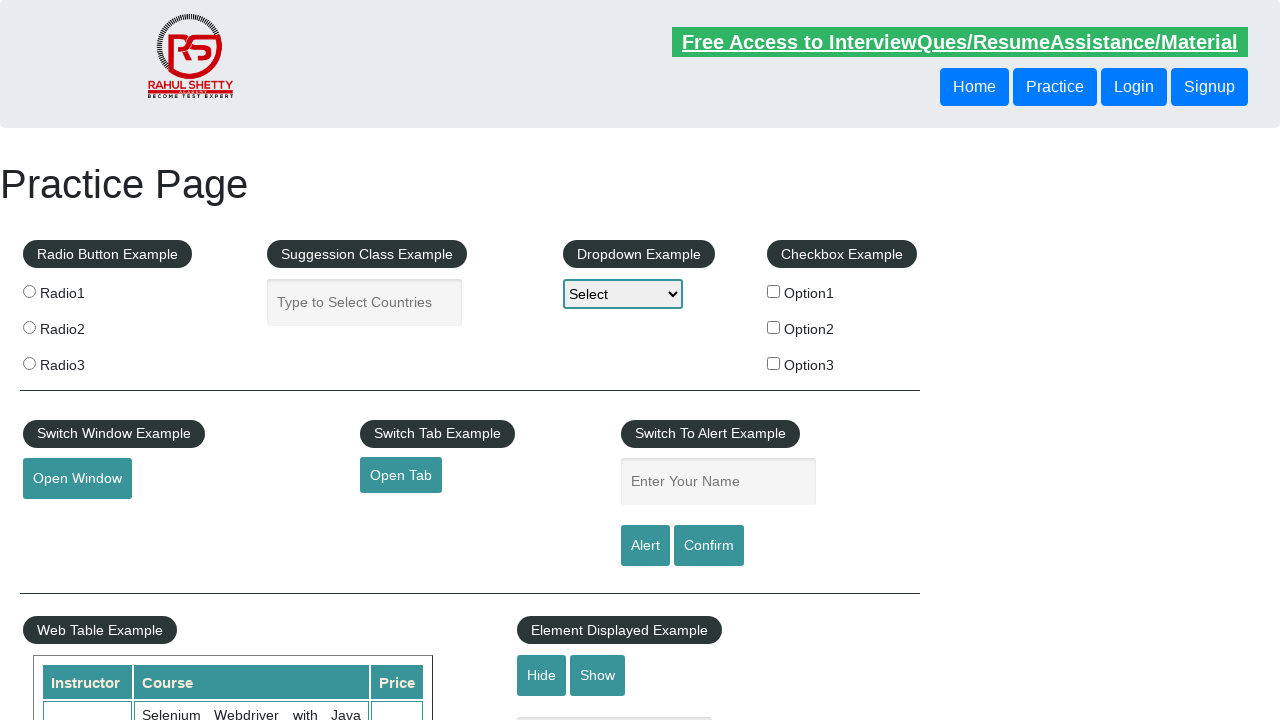